Tests window handling by opening a help link in a new tab and switching between the main window and the new tab

Starting URL: http://accounts.google.com/signup

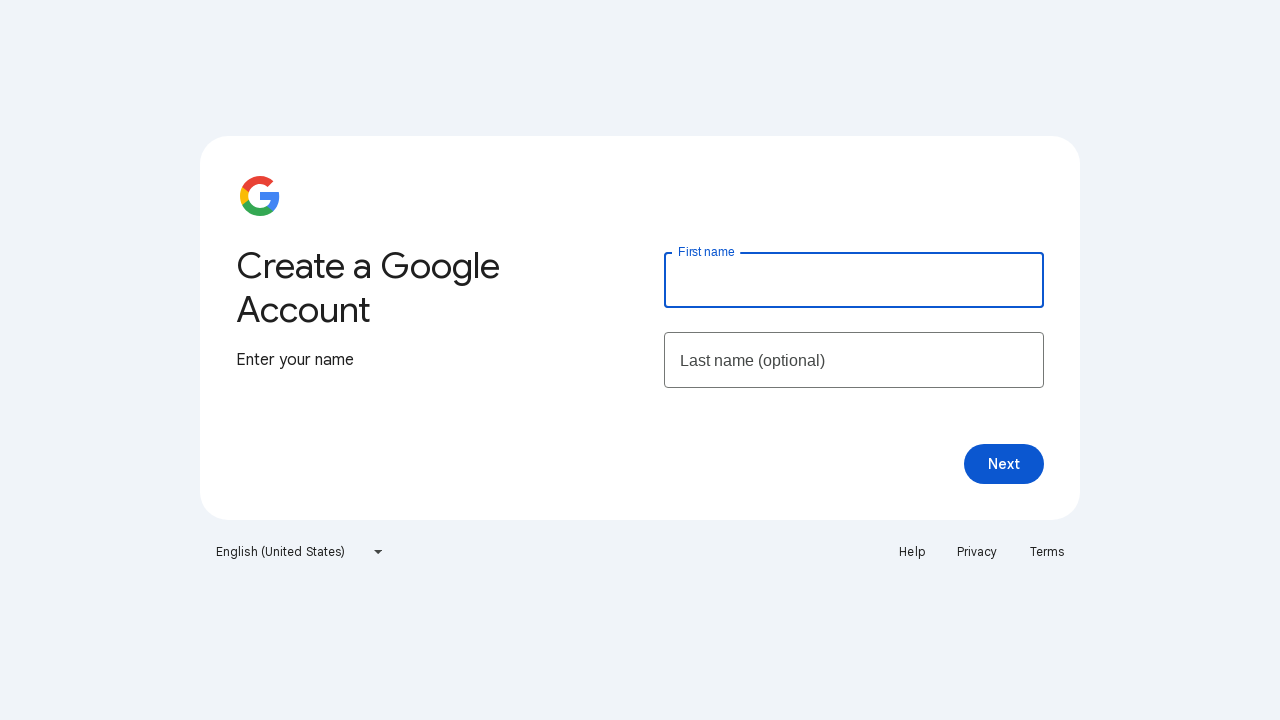

Stored reference to main page
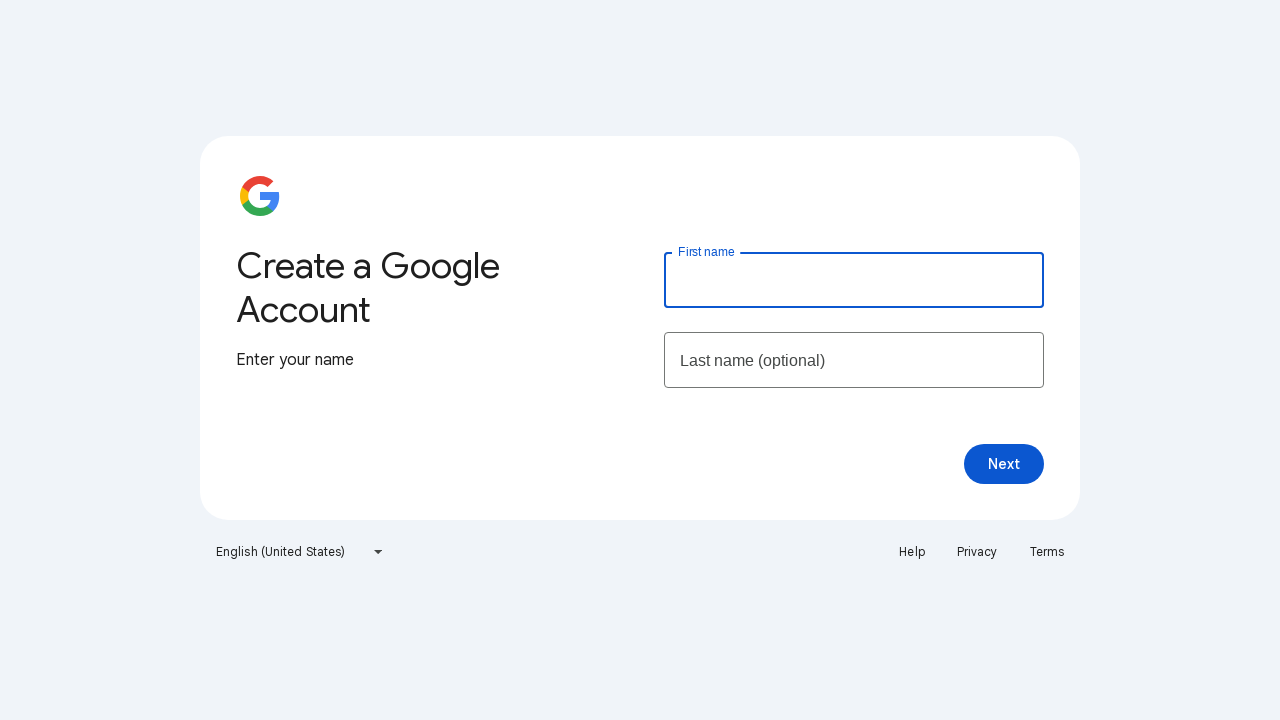

Clicked Help link and opened new tab at (912, 552) on xpath=//a[text()='Help']
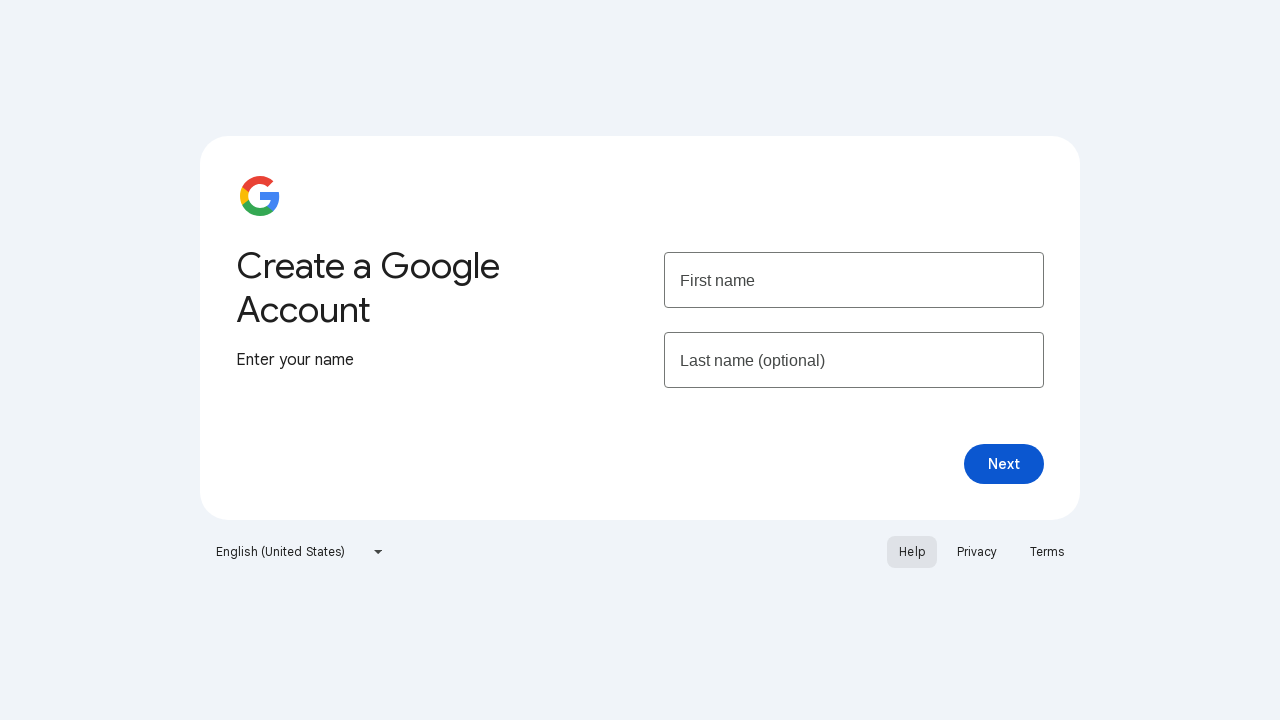

Captured help page popup reference
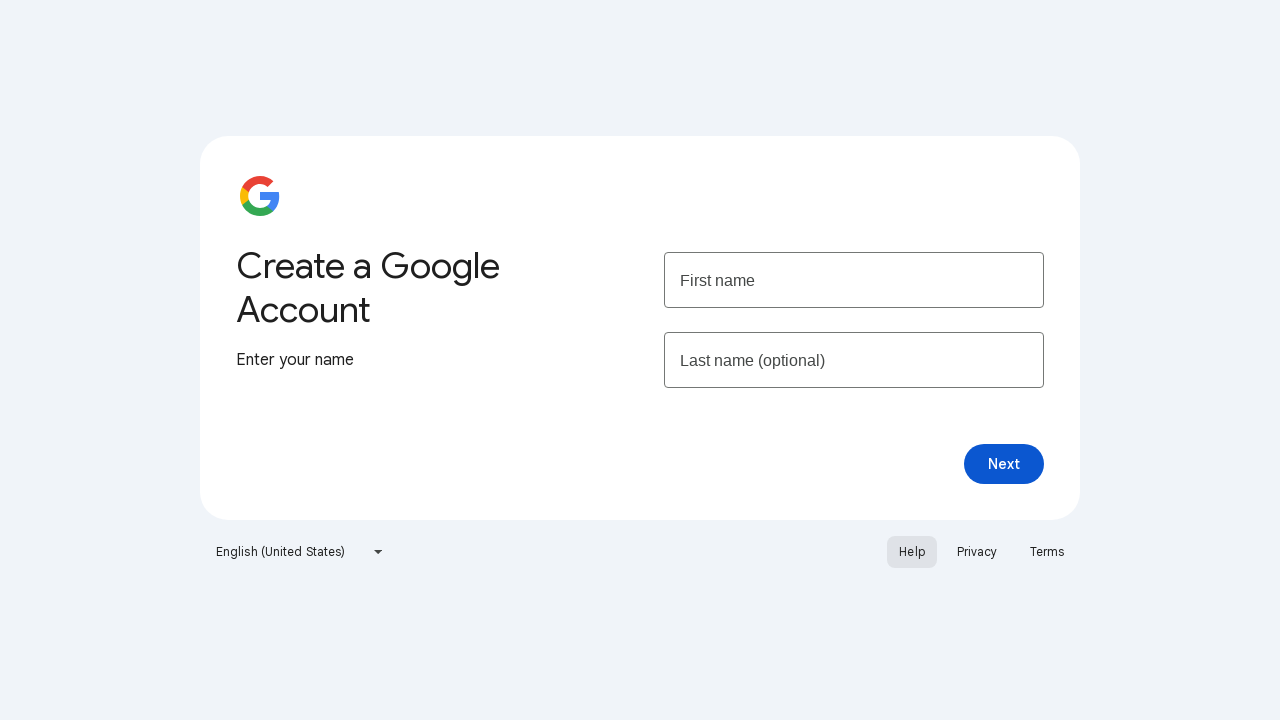

Brought main page to front, switched from help tab
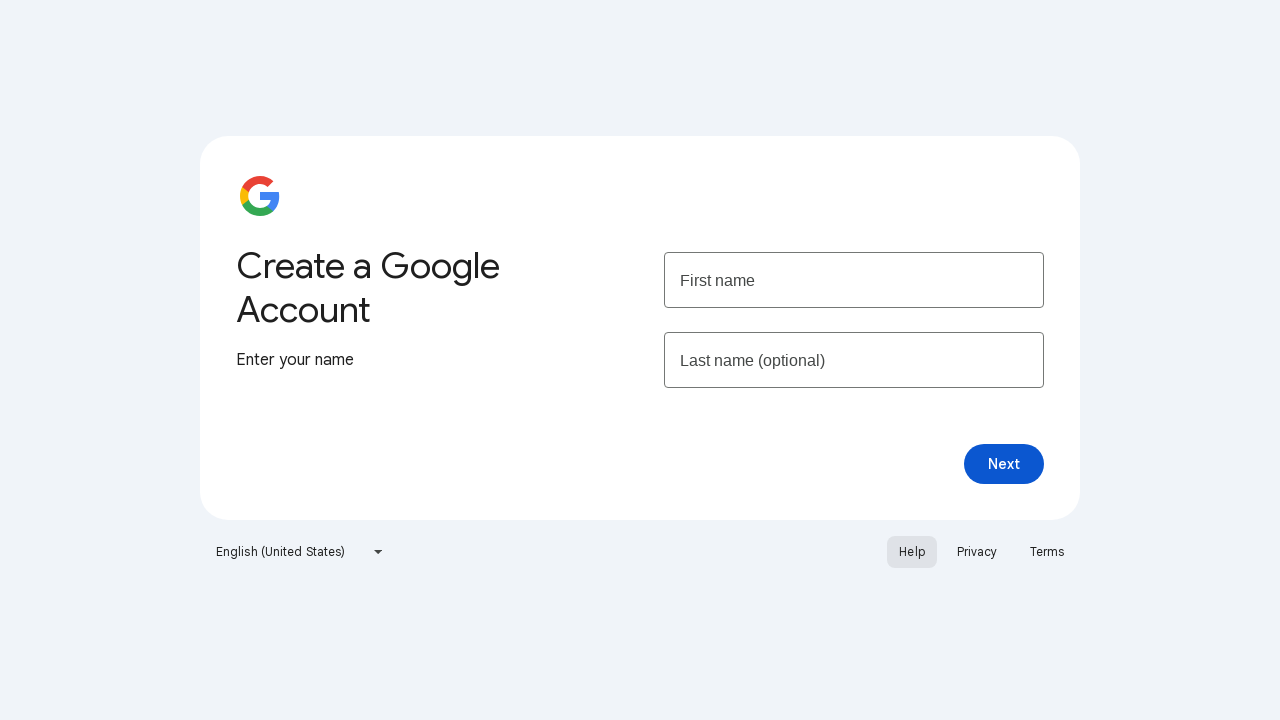

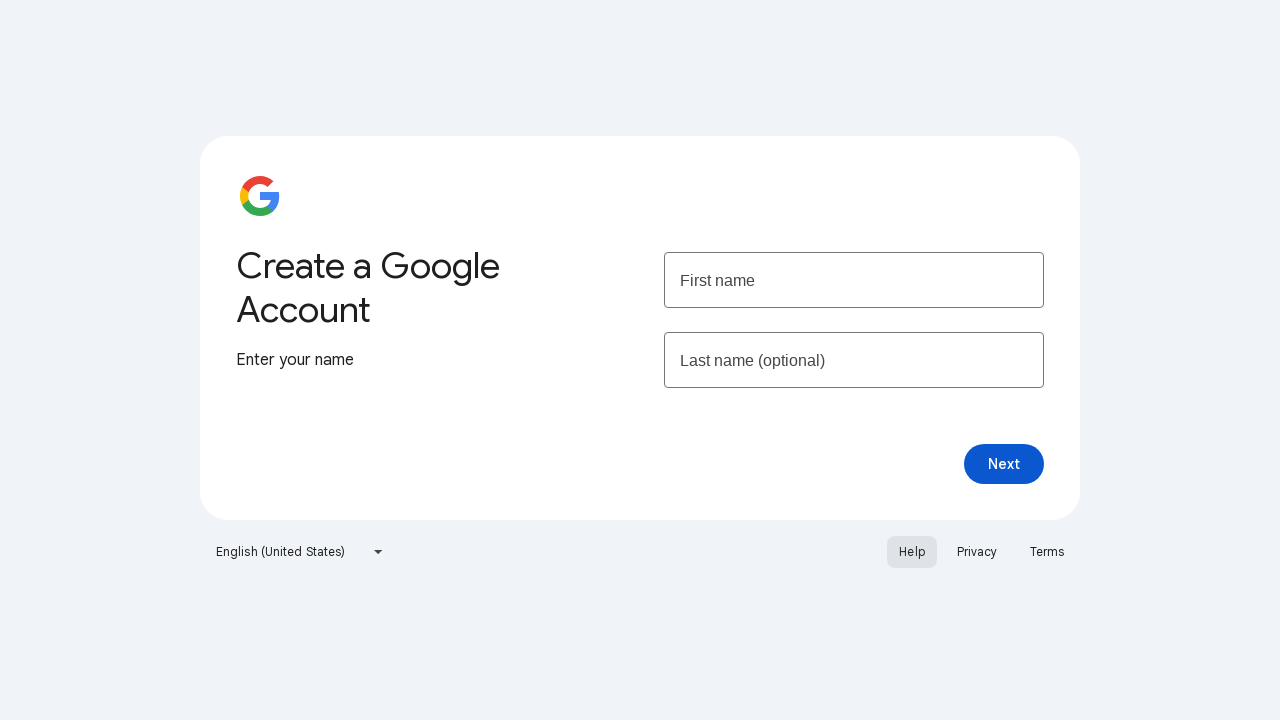